Tests prompt alert by clicking the prompt button and entering text

Starting URL: https://demoqa.com/alerts

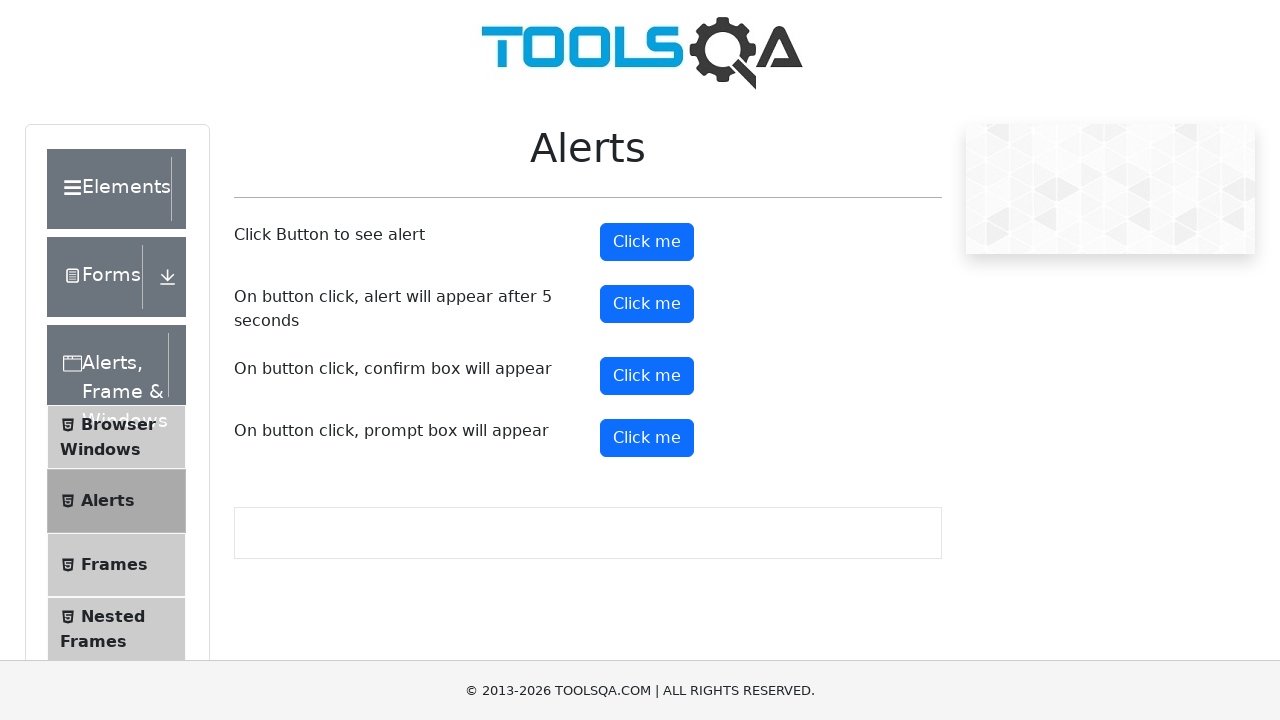

Clicked prompt button to trigger alert at (647, 438) on button#promtButton
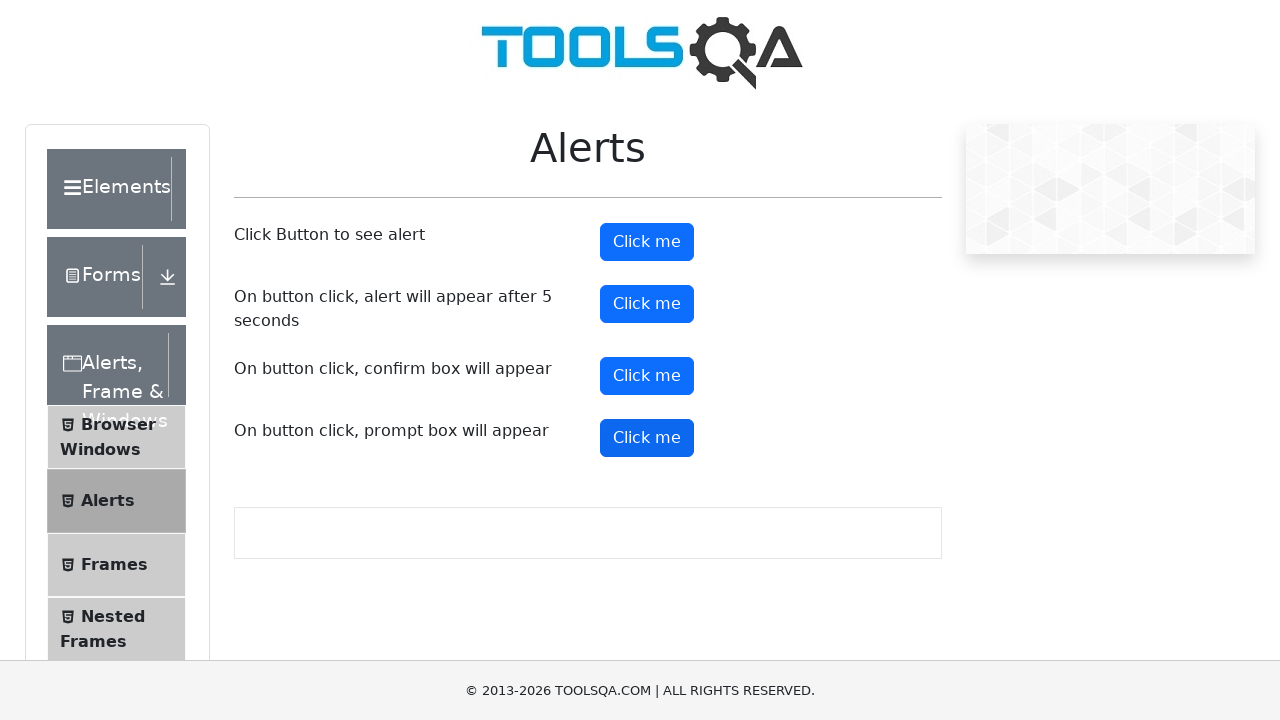

Accepted prompt alert with text 'name'
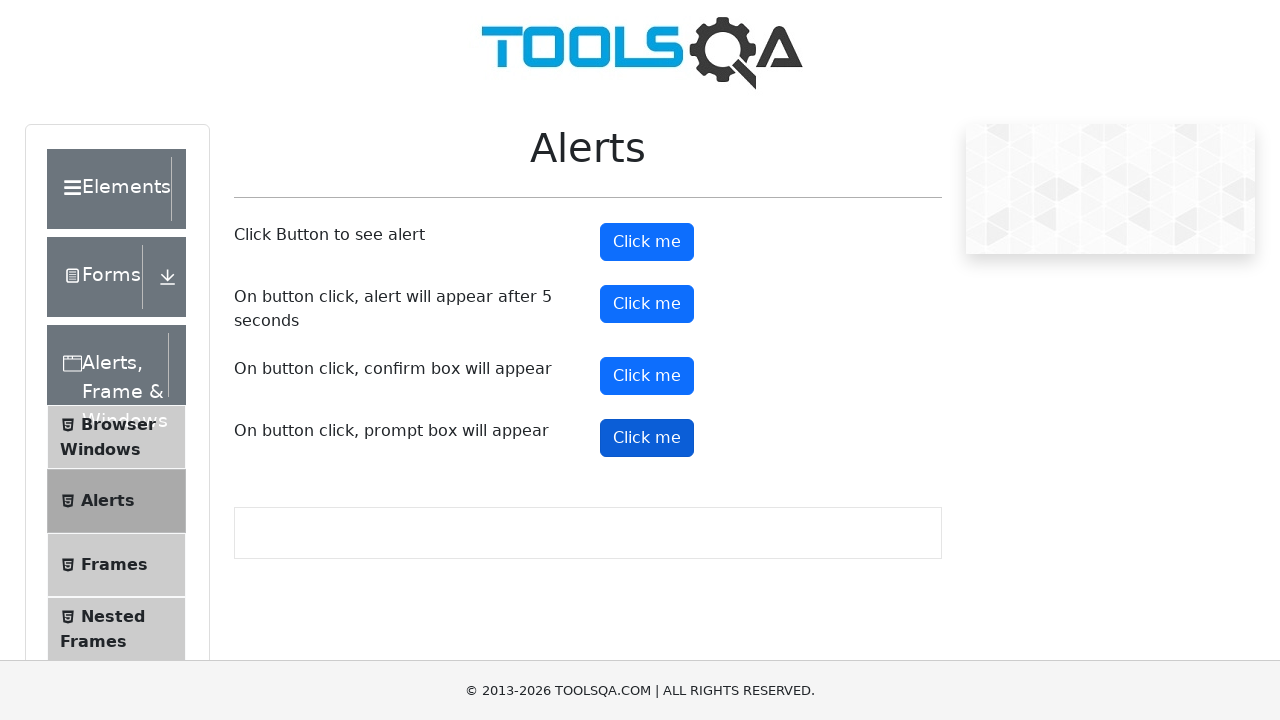

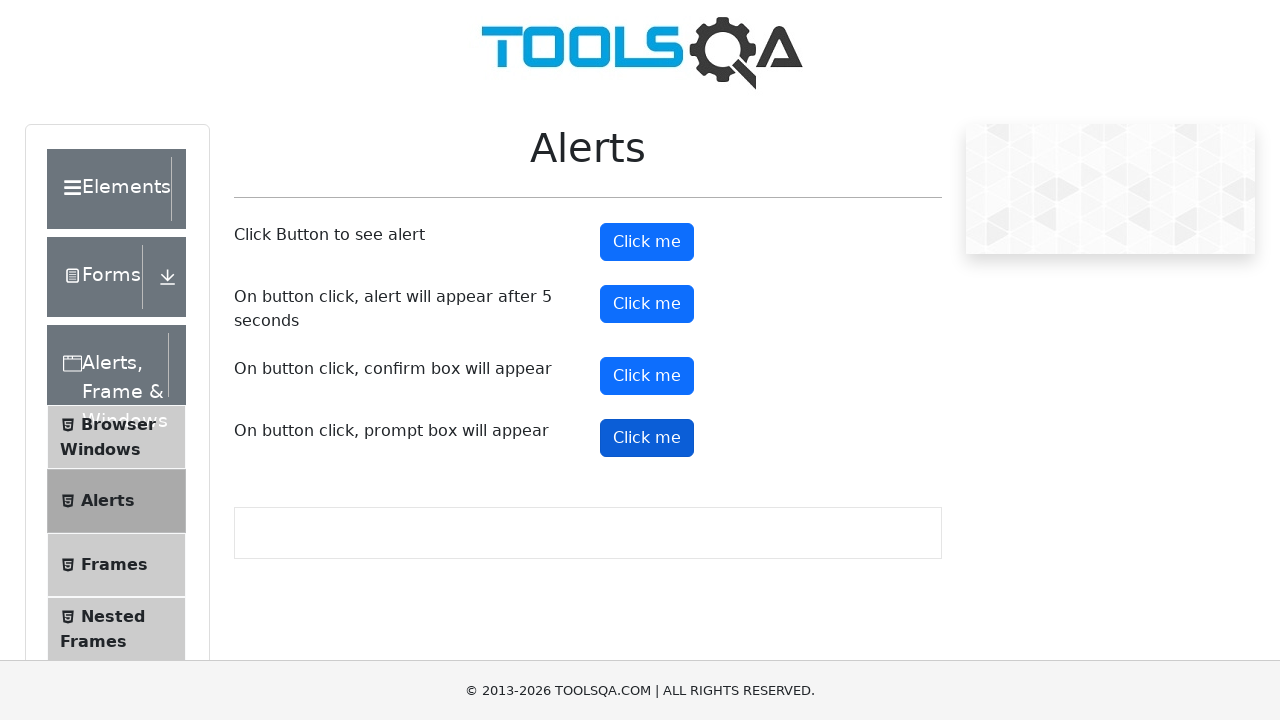